Tests checkbox state changes by checking a newsletter subscription checkbox, verifying the status updates, then unchecking and verifying it reverts

Starting URL: https://osstep.github.io/action_check

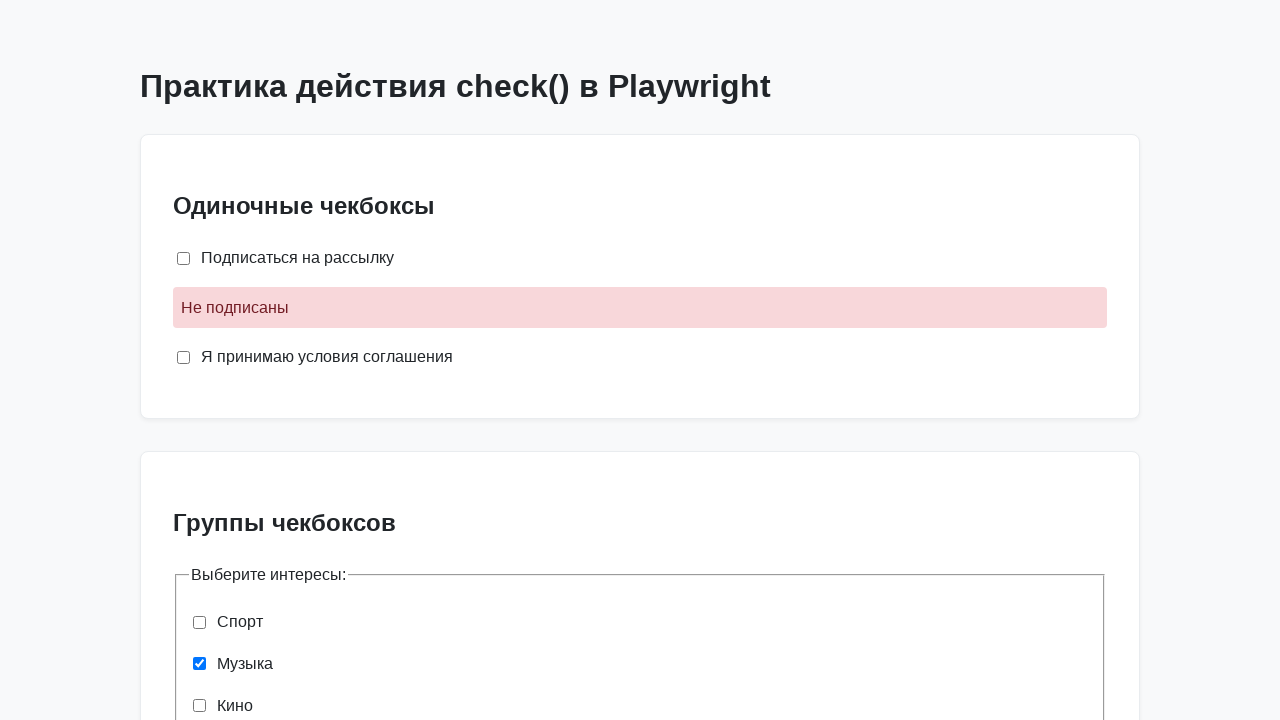

Located newsletter checkbox element
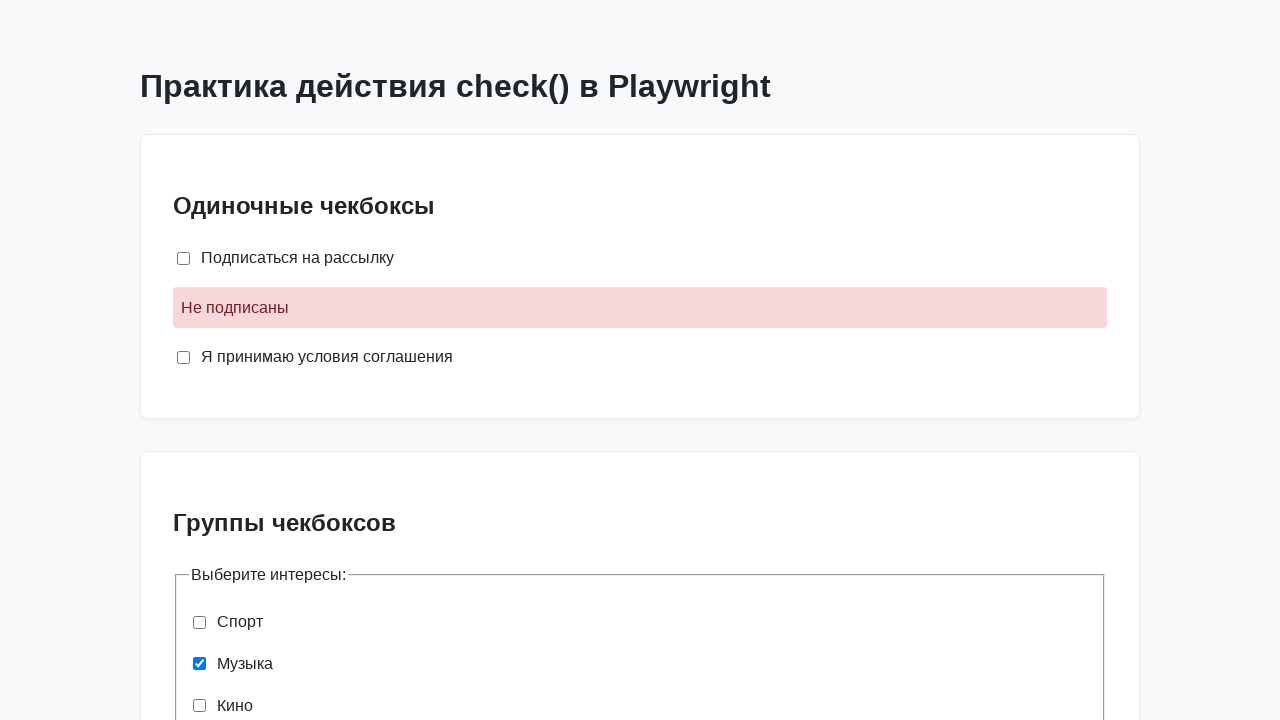

Located newsletter status element
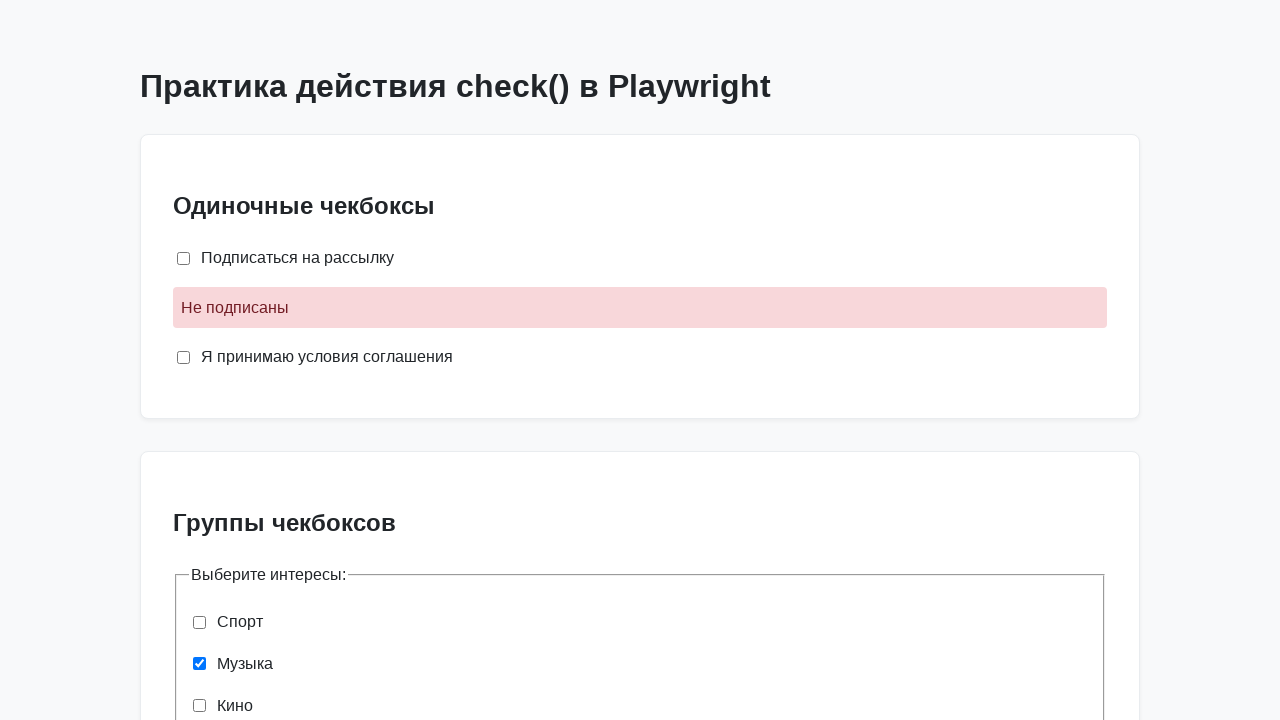

Verified checkbox is initially unchecked
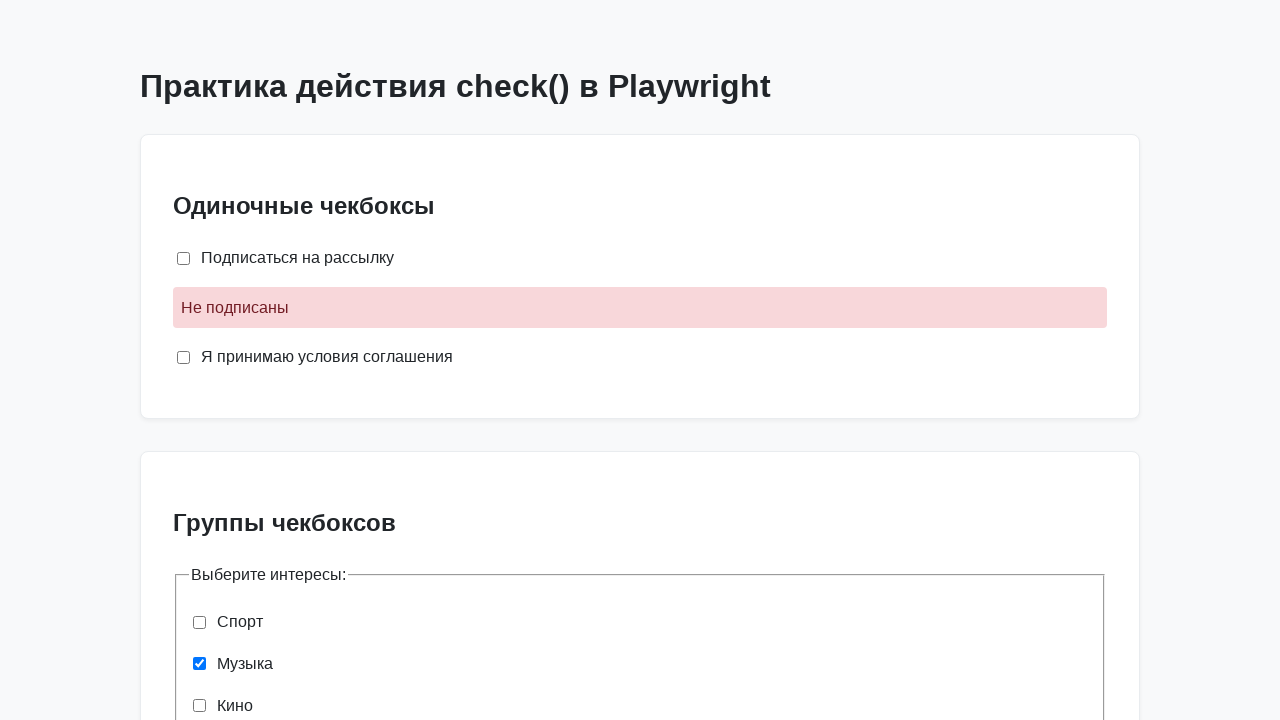

Checked the newsletter subscription checkbox at (184, 258) on internal:label="\u041f\u043e\u0434\u043f\u0438\u0441\u0430\u0442\u044c\u0441\u04
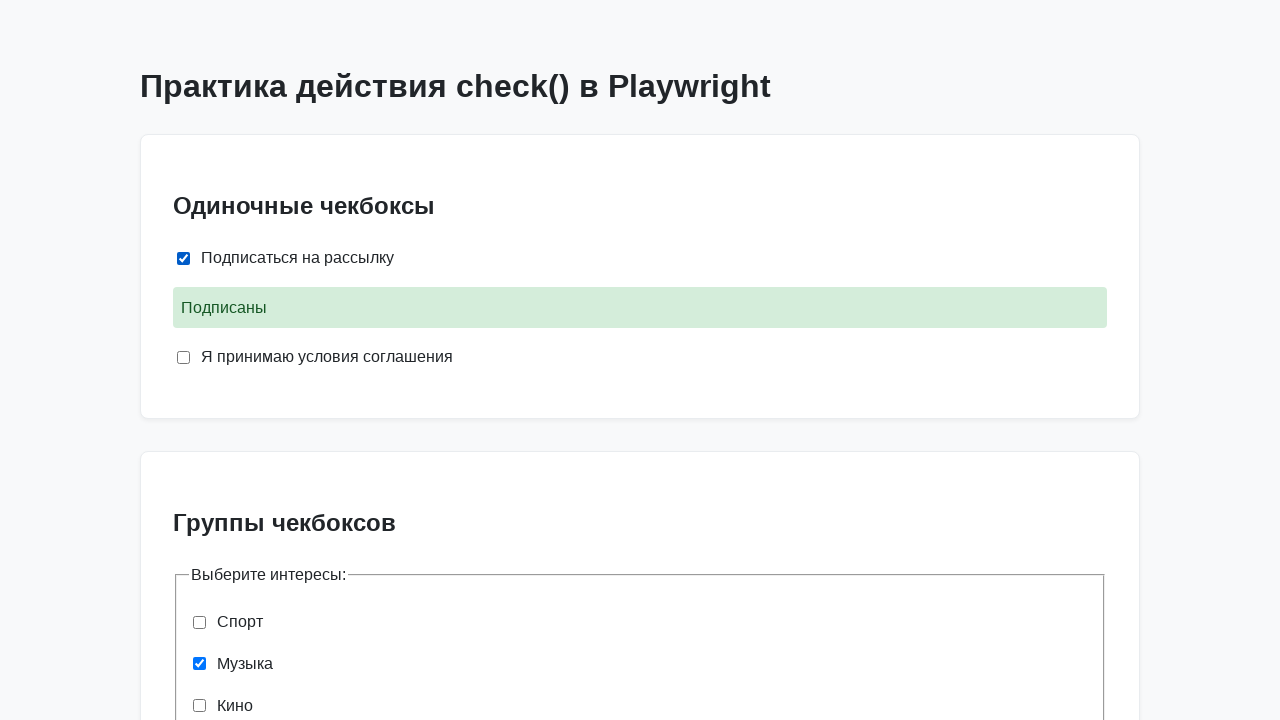

Verified checkbox is now checked
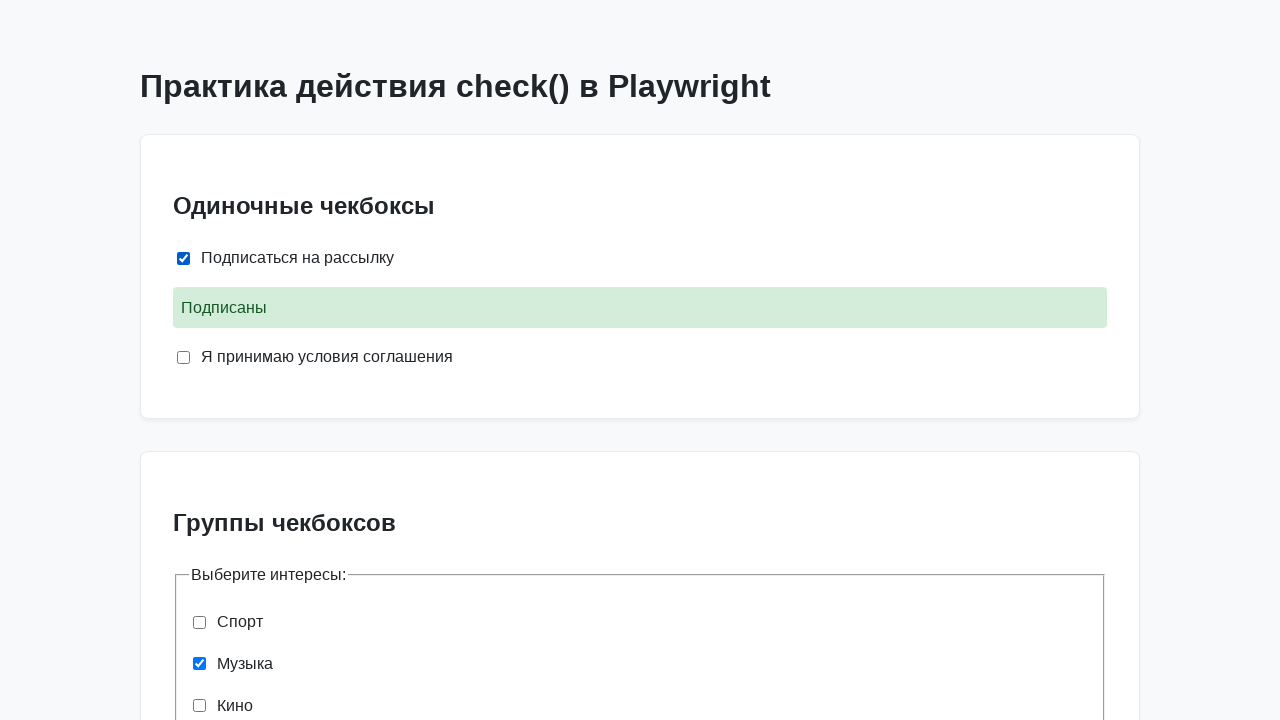

Verified status updated to 'Подписаны' (subscribed)
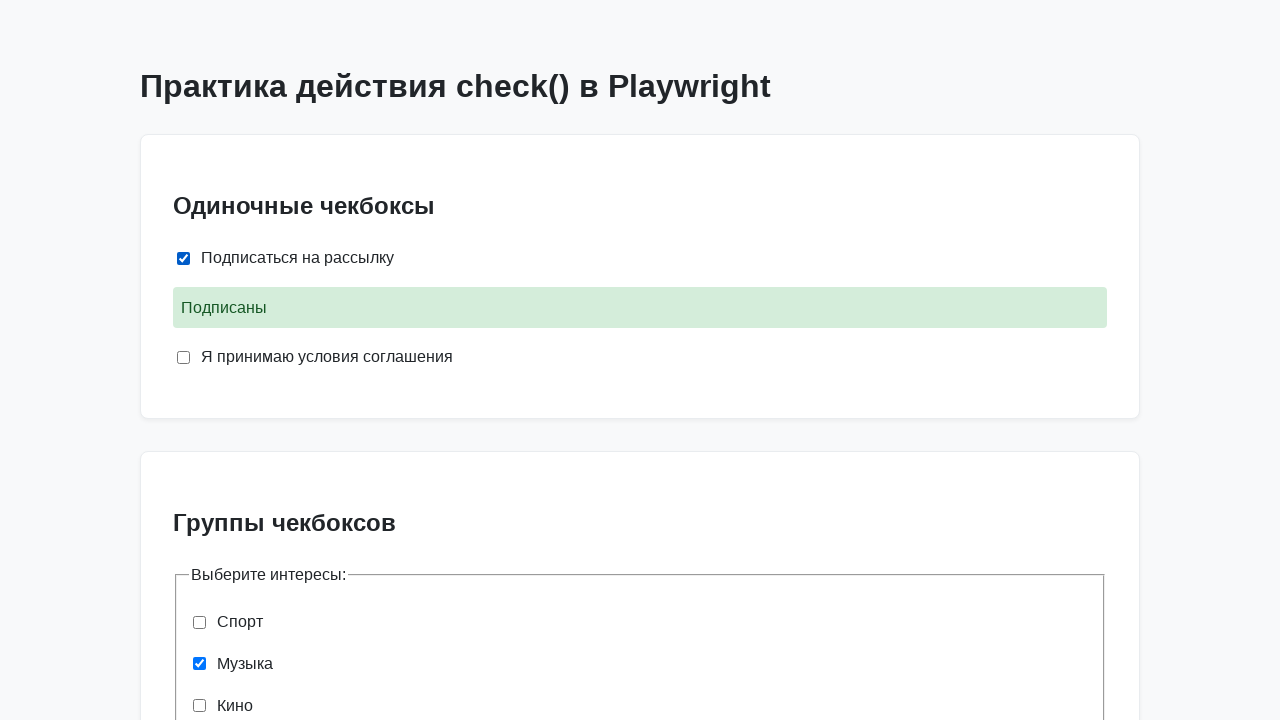

Unchecked the newsletter subscription checkbox at (184, 258) on internal:label="\u041f\u043e\u0434\u043f\u0438\u0441\u0430\u0442\u044c\u0441\u04
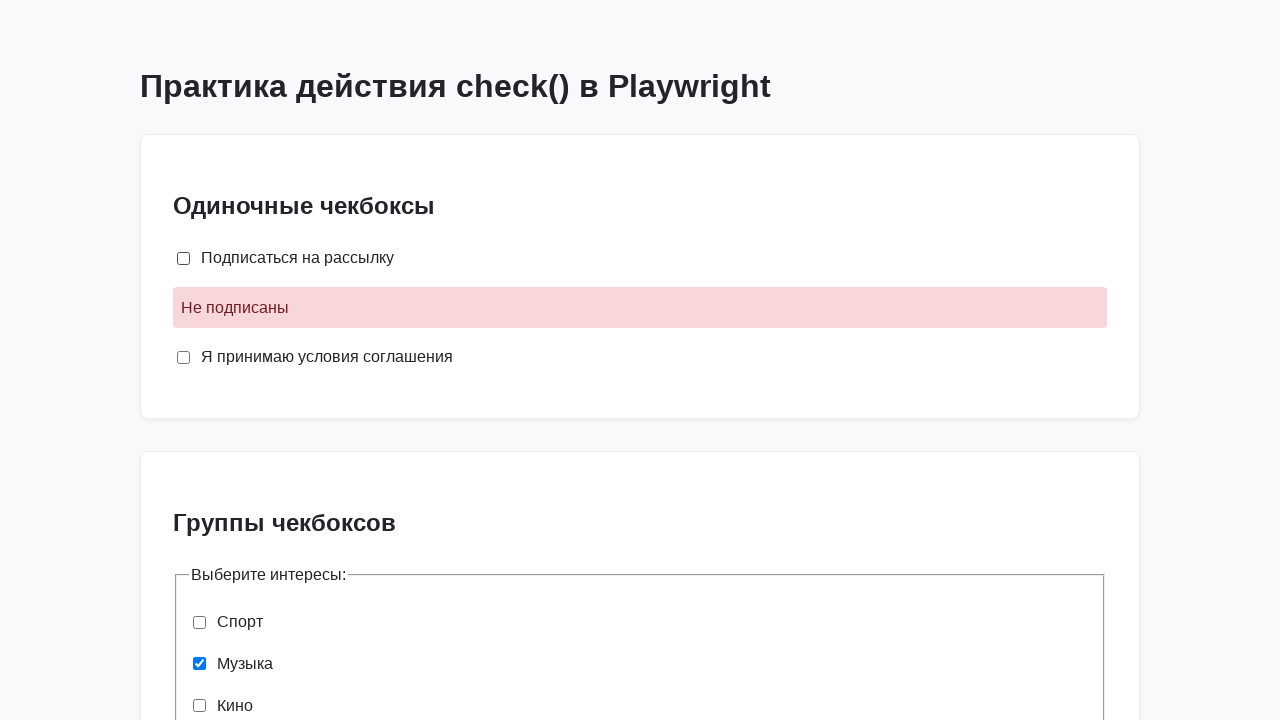

Verified checkbox is now unchecked
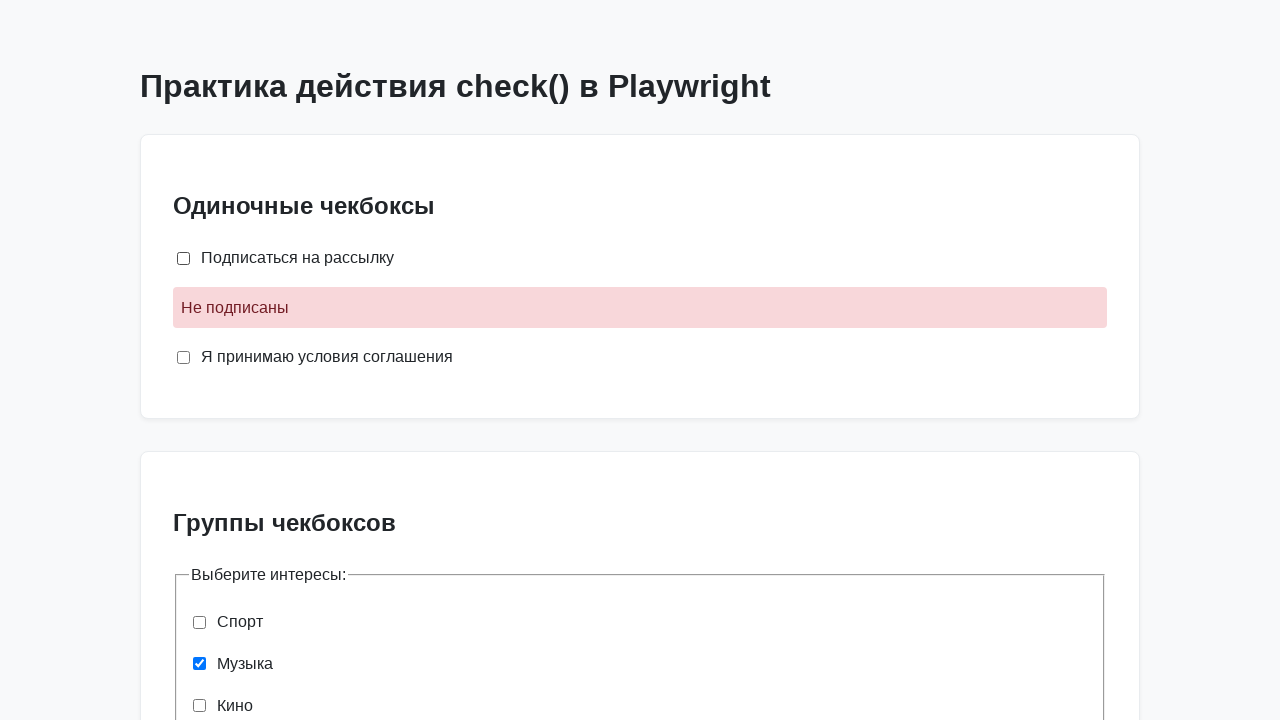

Verified status reverted to 'Не подписаны' (unsubscribed)
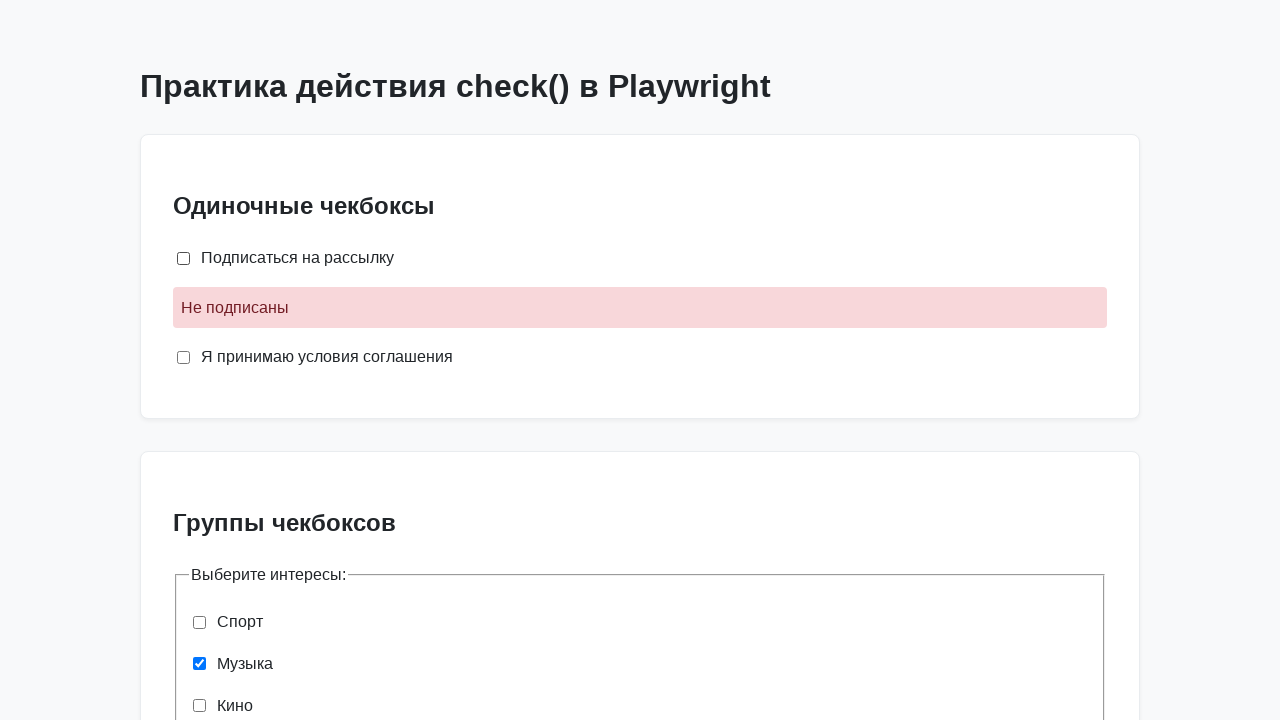

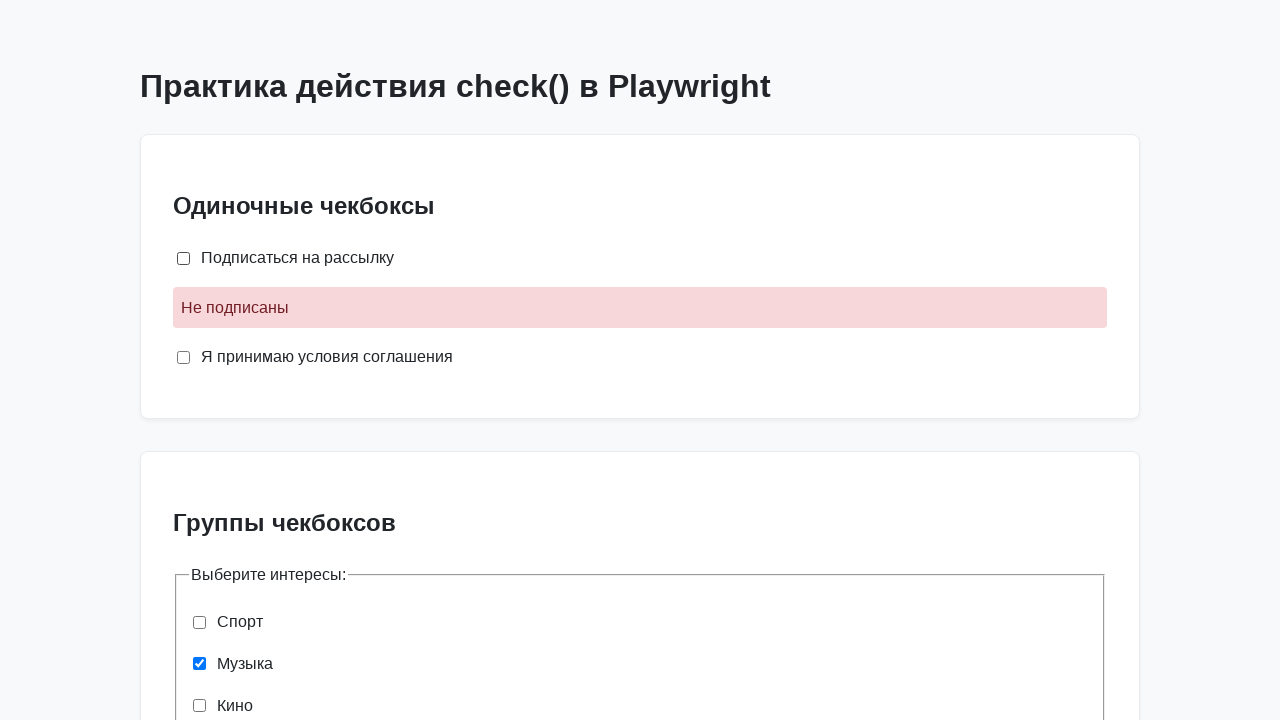